Tests that signup fails with invalid email address format

Starting URL: https://selenium-blog.herokuapp.com/signup

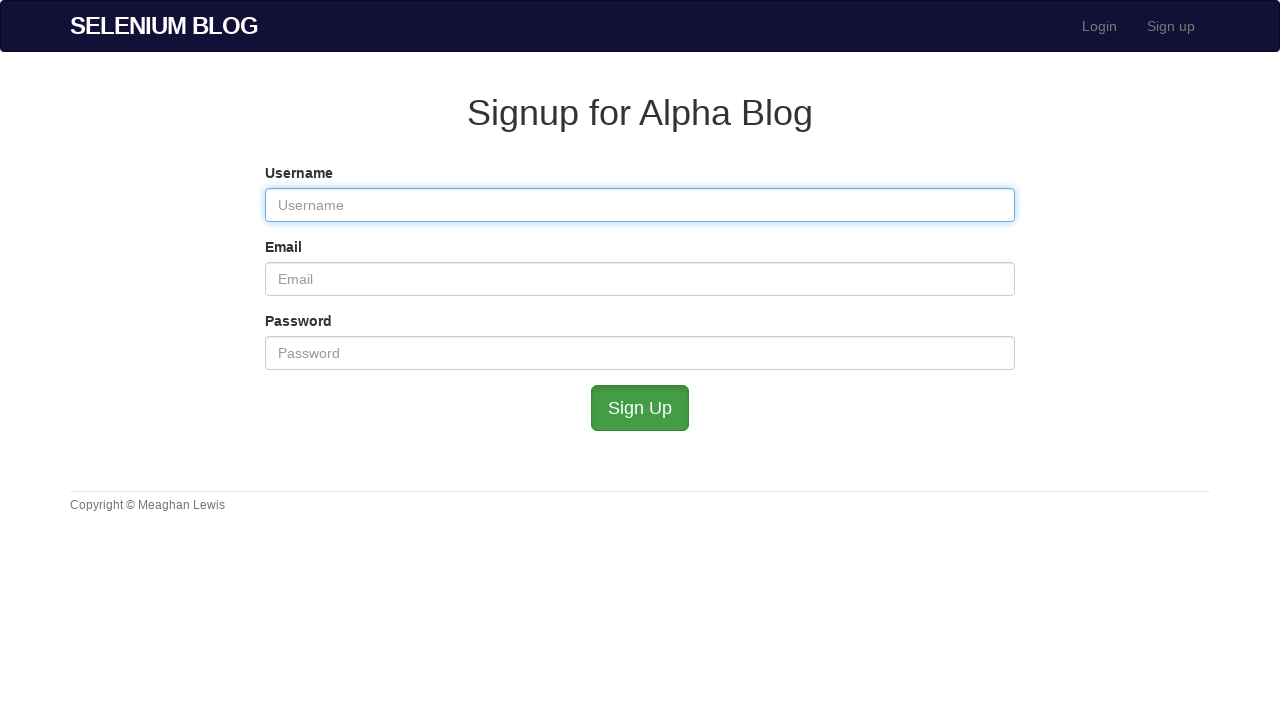

Filled username field with 'Siminto' on #user_username
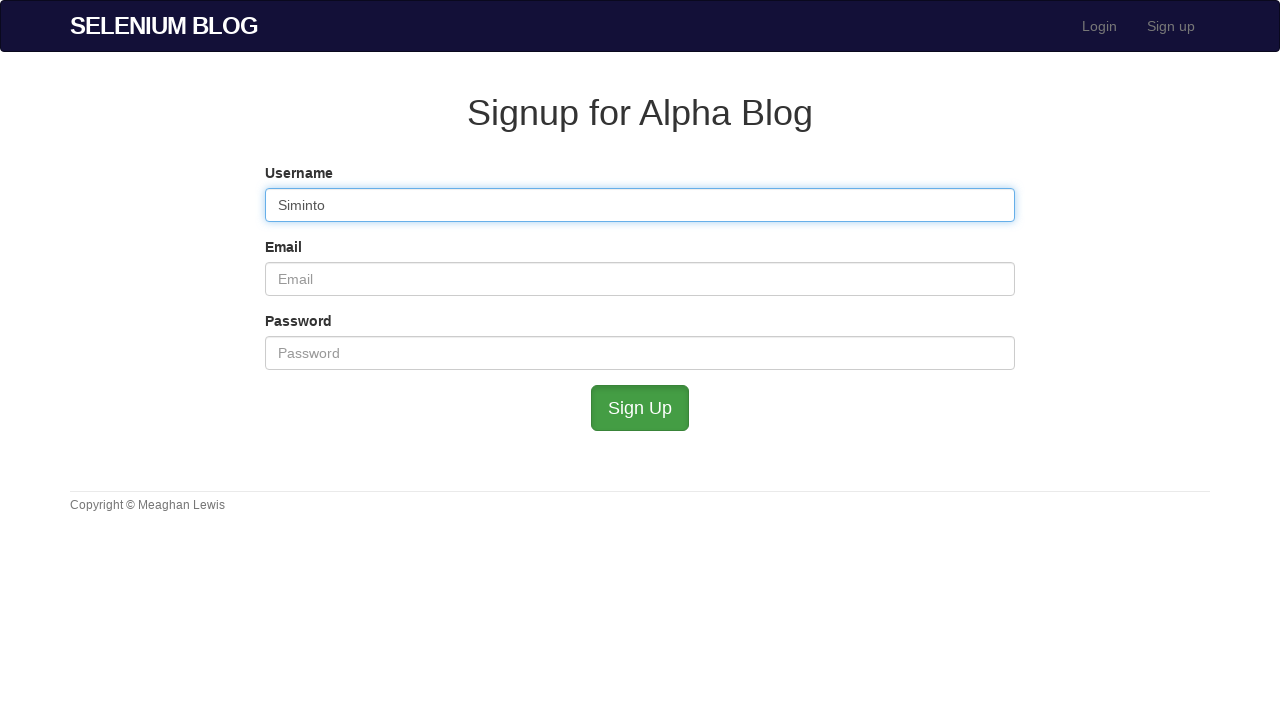

Filled email field with invalid format 'jaysim' on #user_email
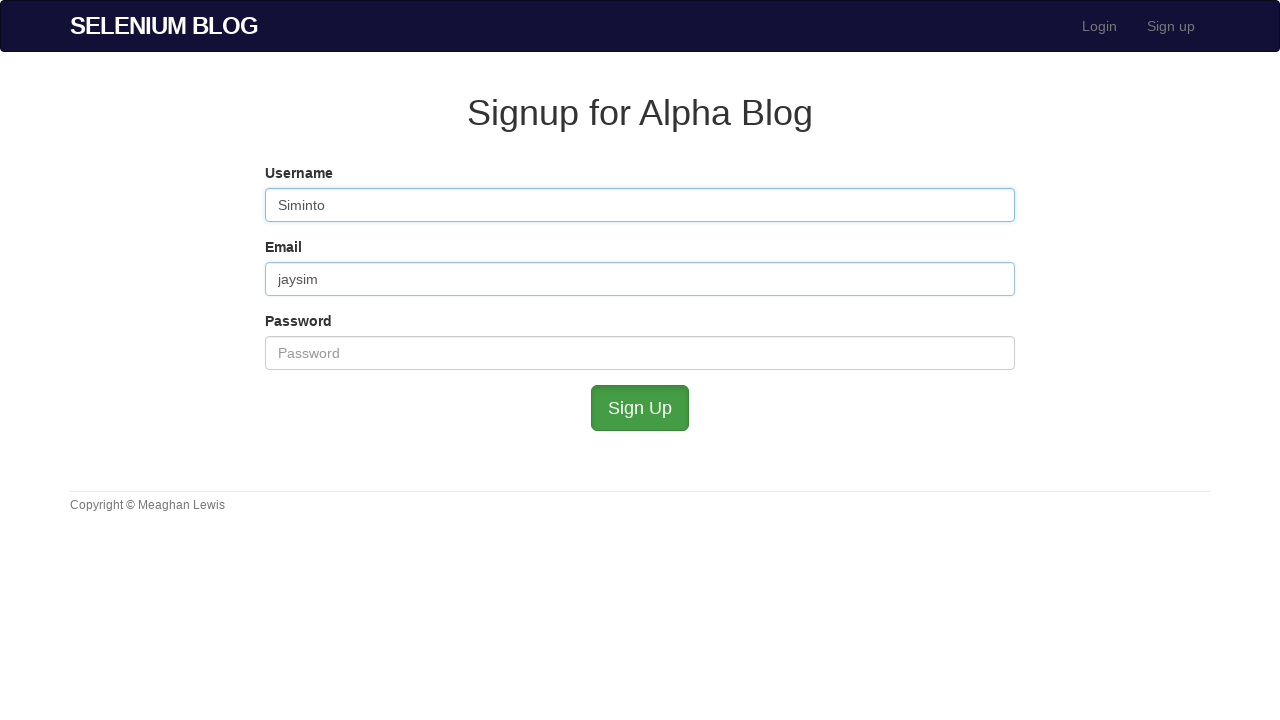

Filled password field with 'lovelyDate' on #user_password
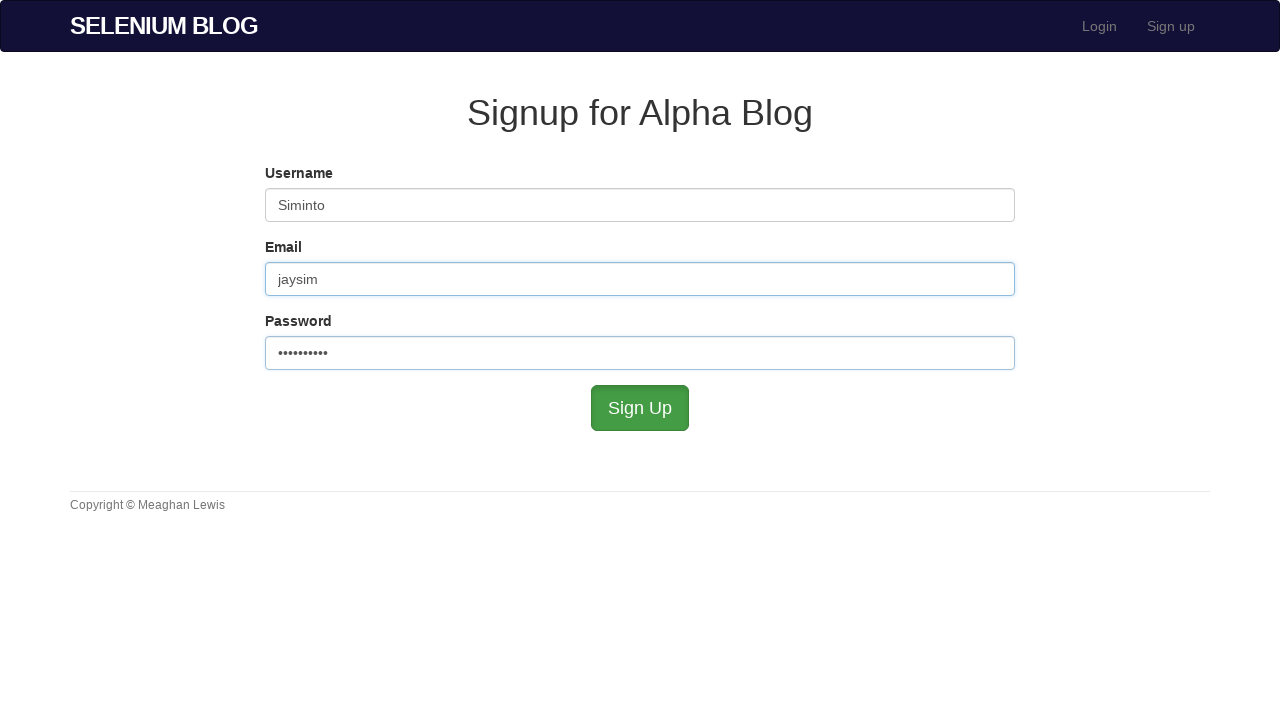

Clicked signup button to submit form with invalid email at (640, 408) on #submit
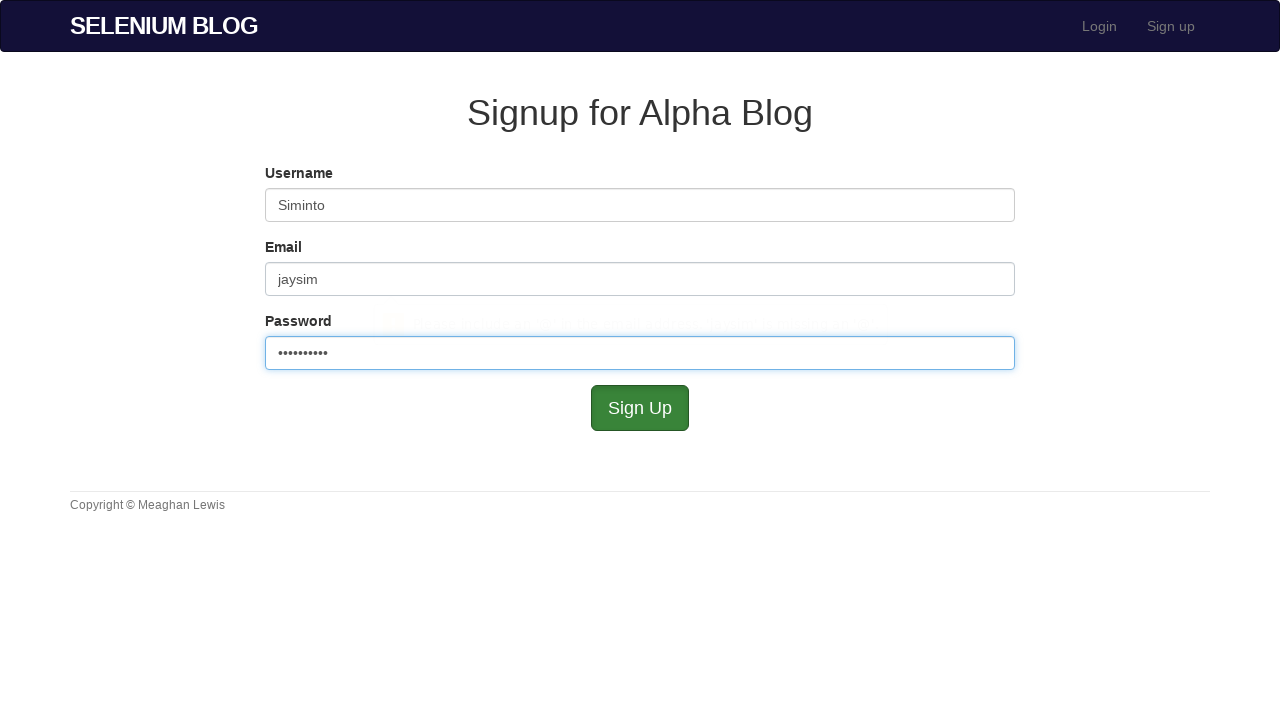

Navigated back to signup page at (1171, 26) on xpath=//ul/li[2]/a
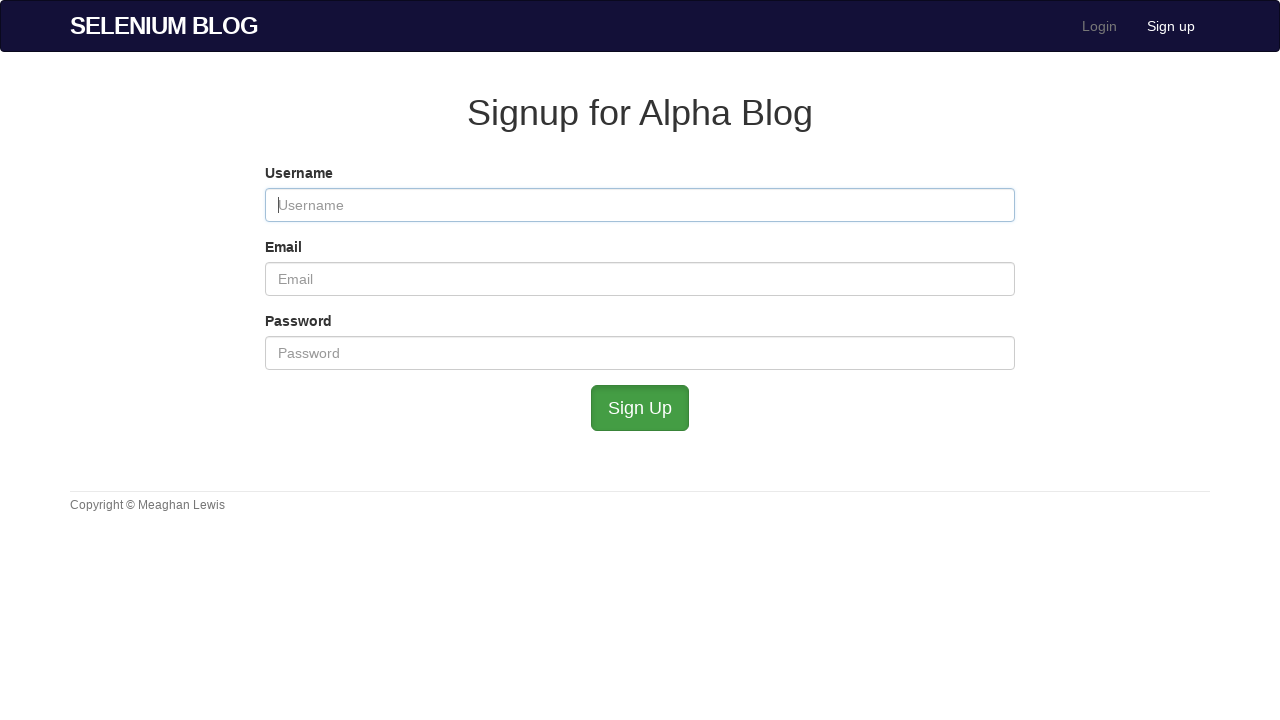

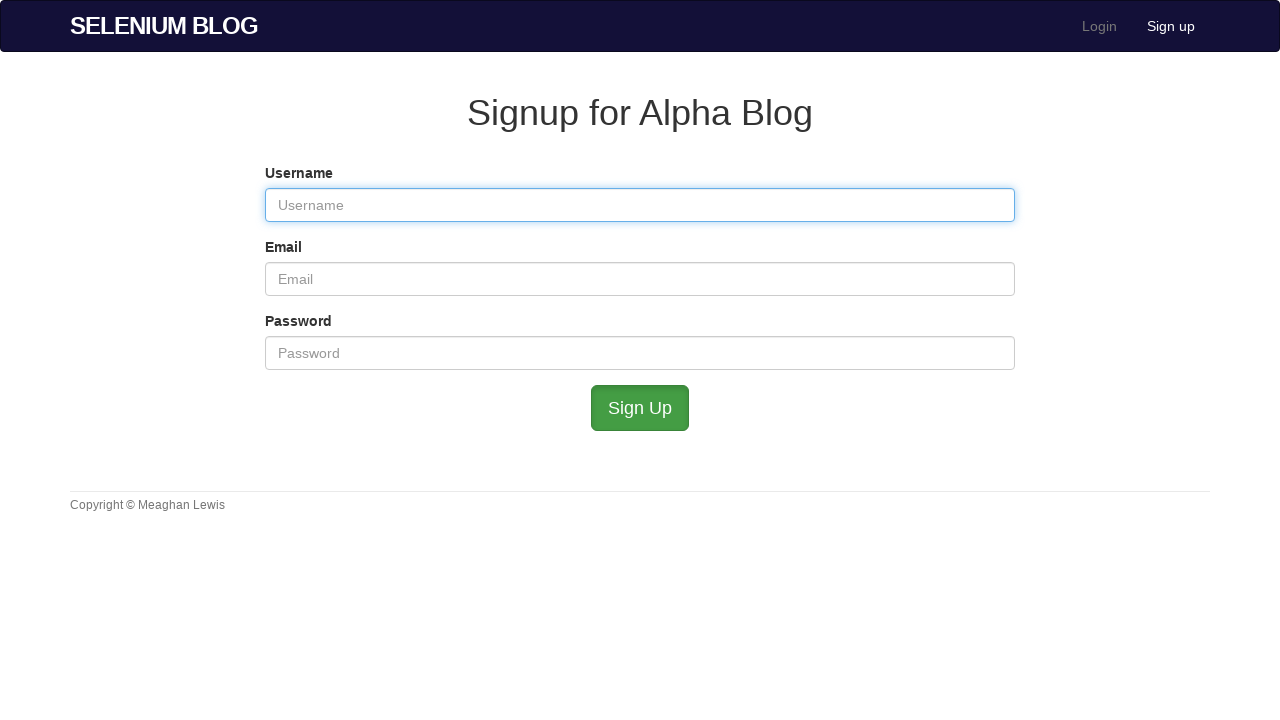